Tests JavaScript alert and confirm dialog handling by entering text in a field, triggering alerts, accepting one alert, and dismissing a confirm dialog.

Starting URL: https://rahulshettyacademy.com/AutomationPractice/

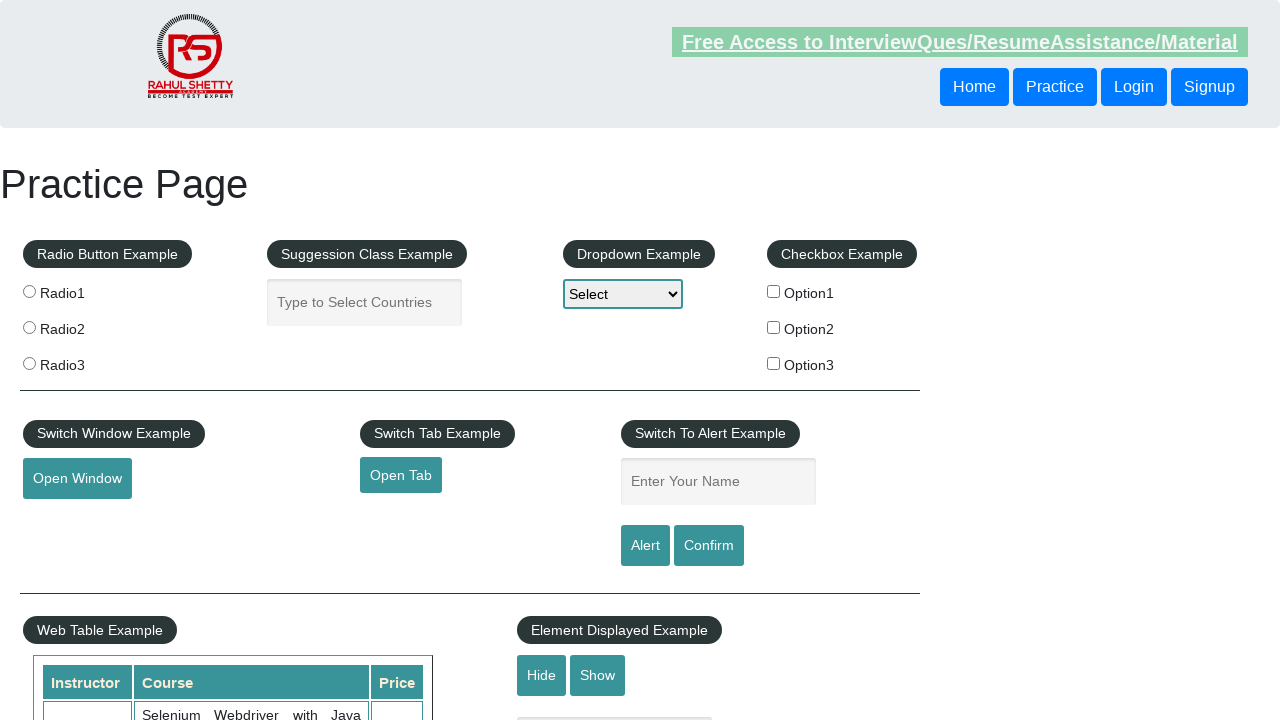

Navigated to Automation Practice page
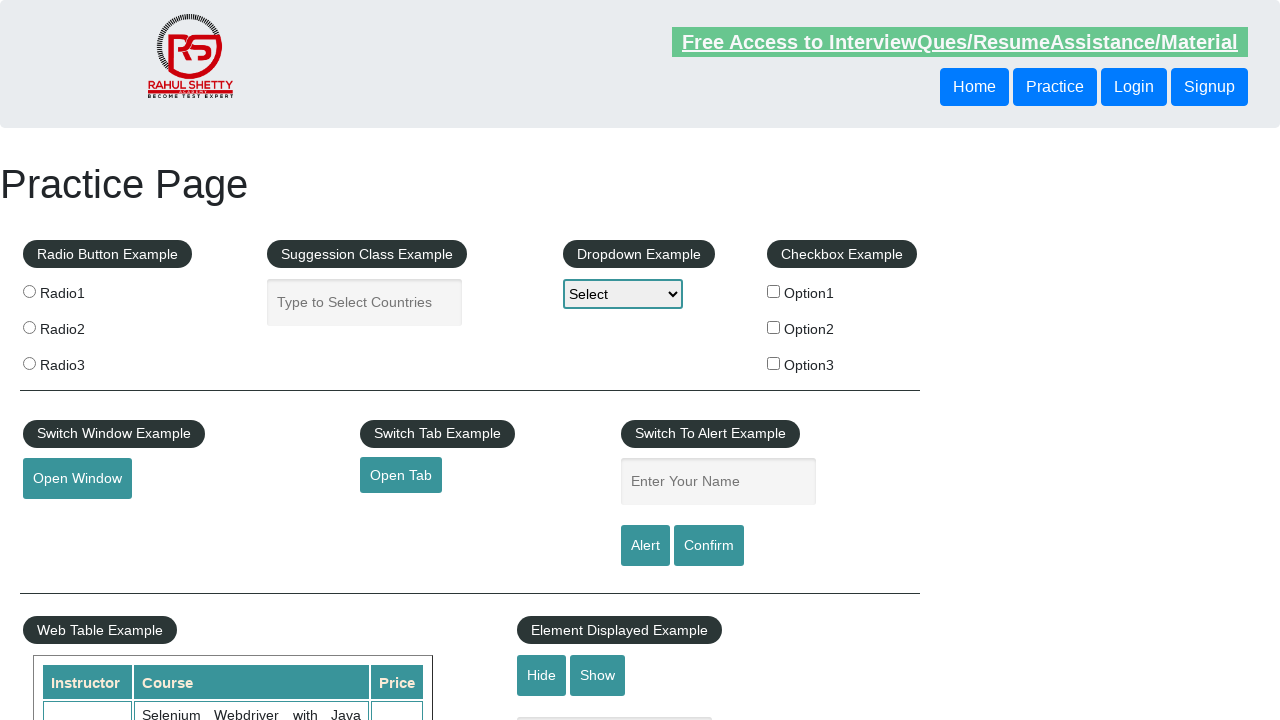

Filled name field with 'Rahul' on #name
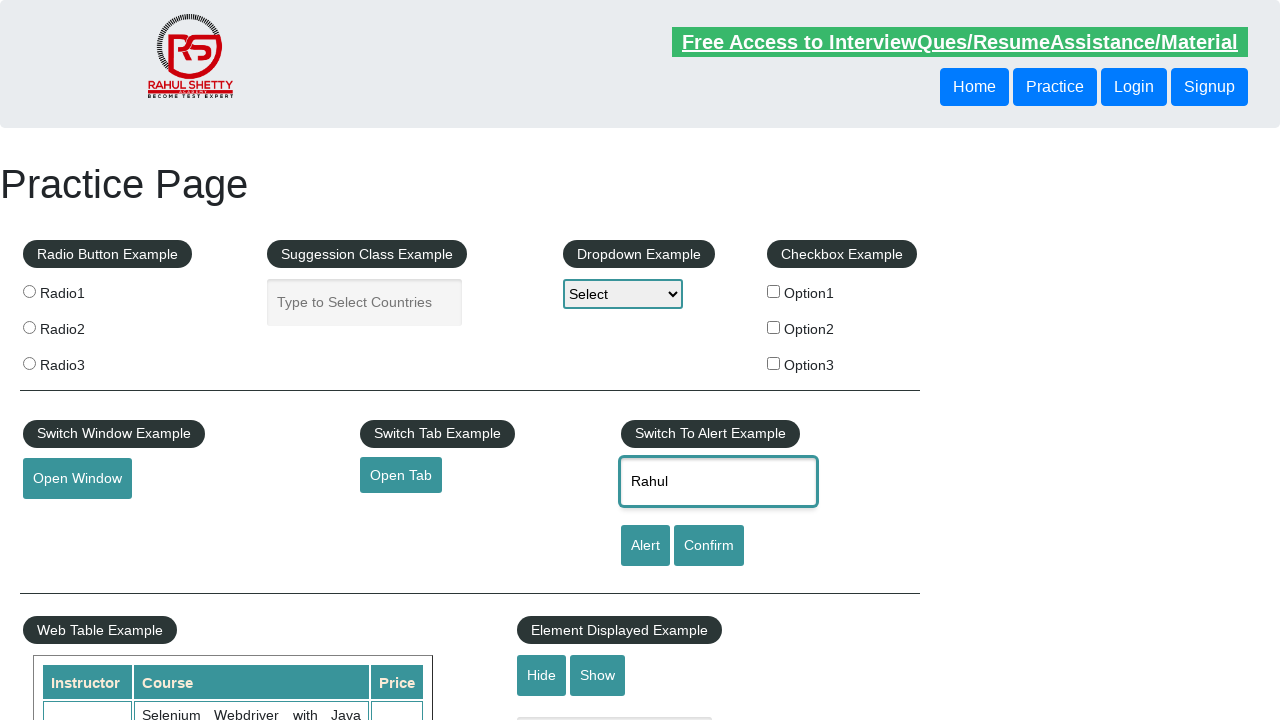

Clicked alert button at (645, 546) on [id=alertbtn]
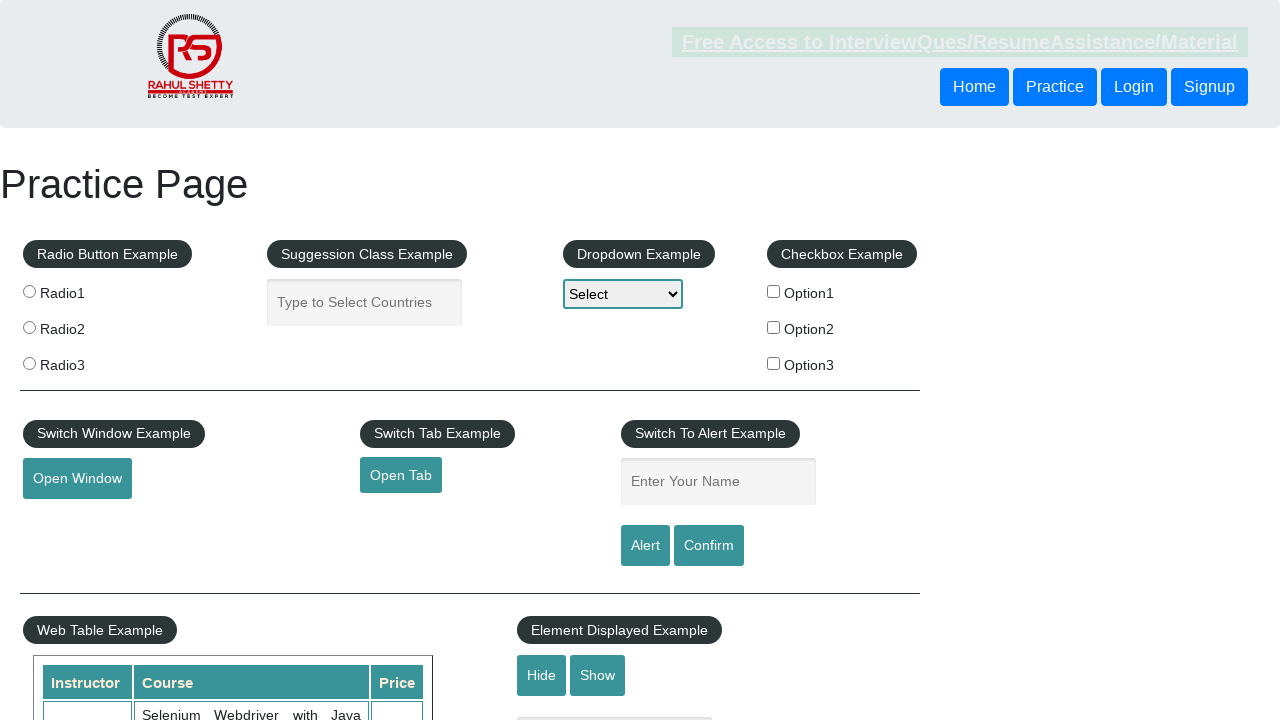

Set up dialog handler to accept alerts
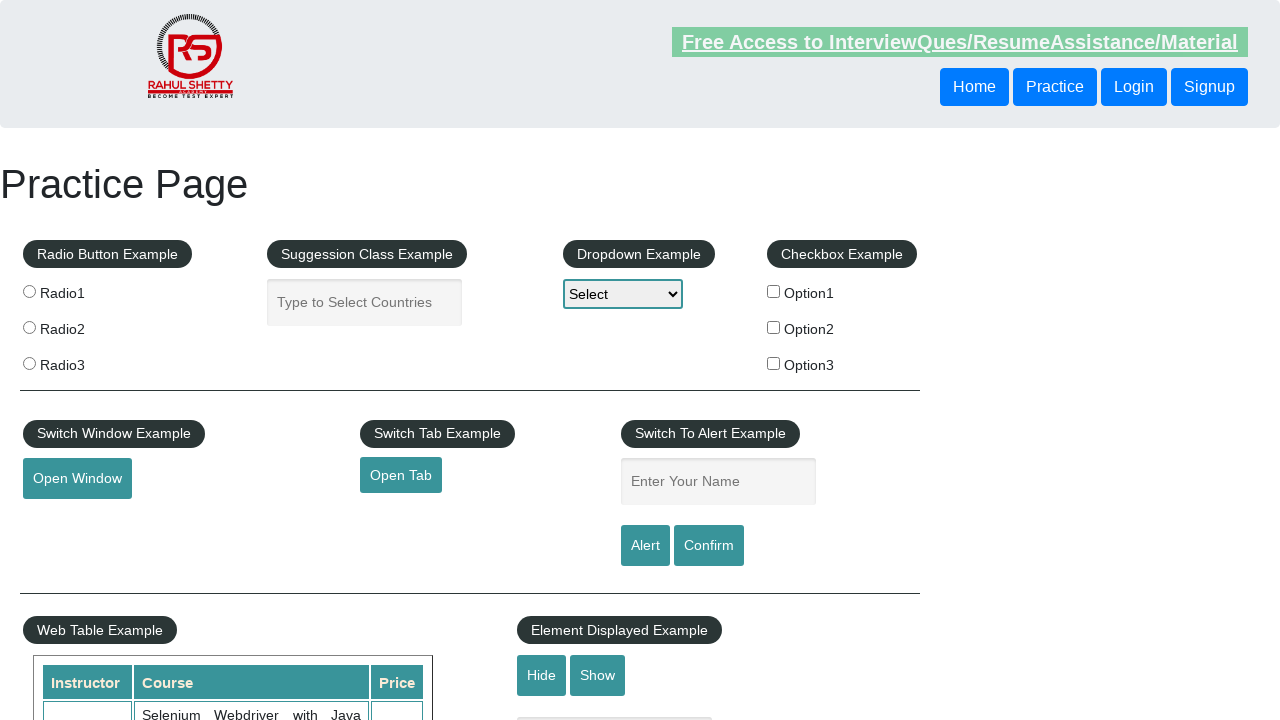

Clicked alert button again to trigger alert with handler active at (645, 546) on [id=alertbtn]
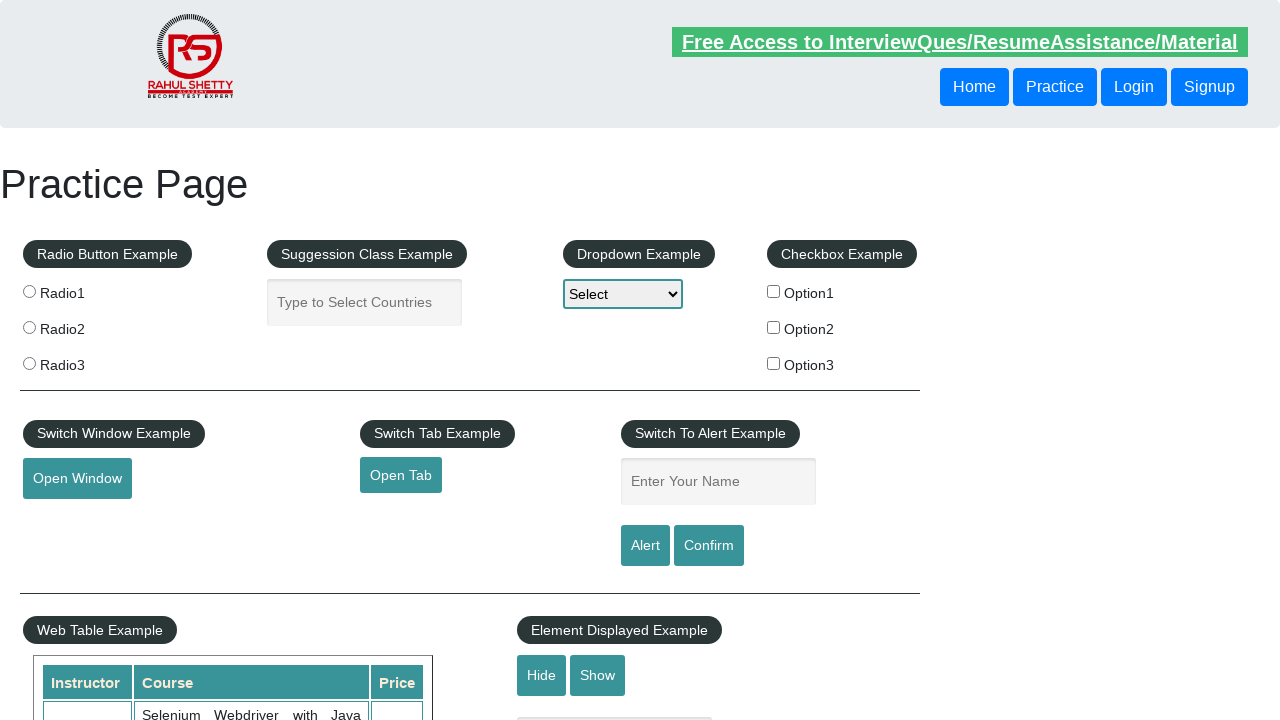

Waited for alert to be accepted
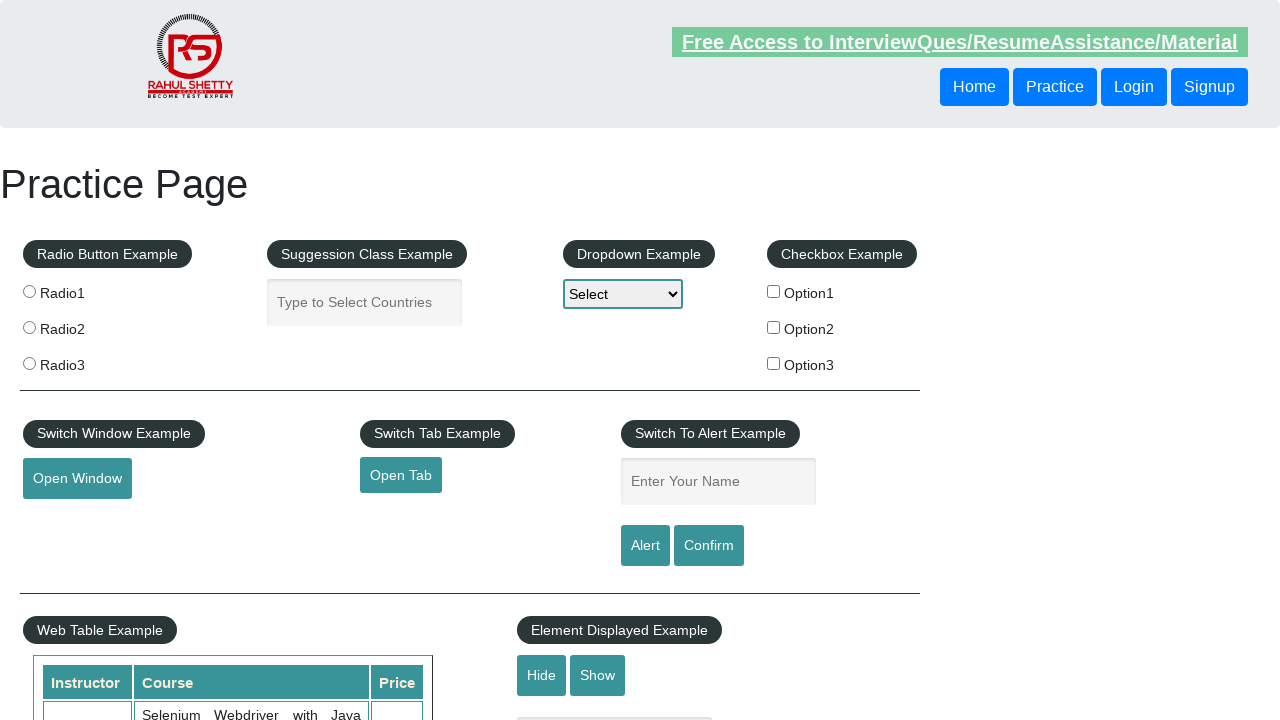

Set up dialog handler to dismiss confirm dialog
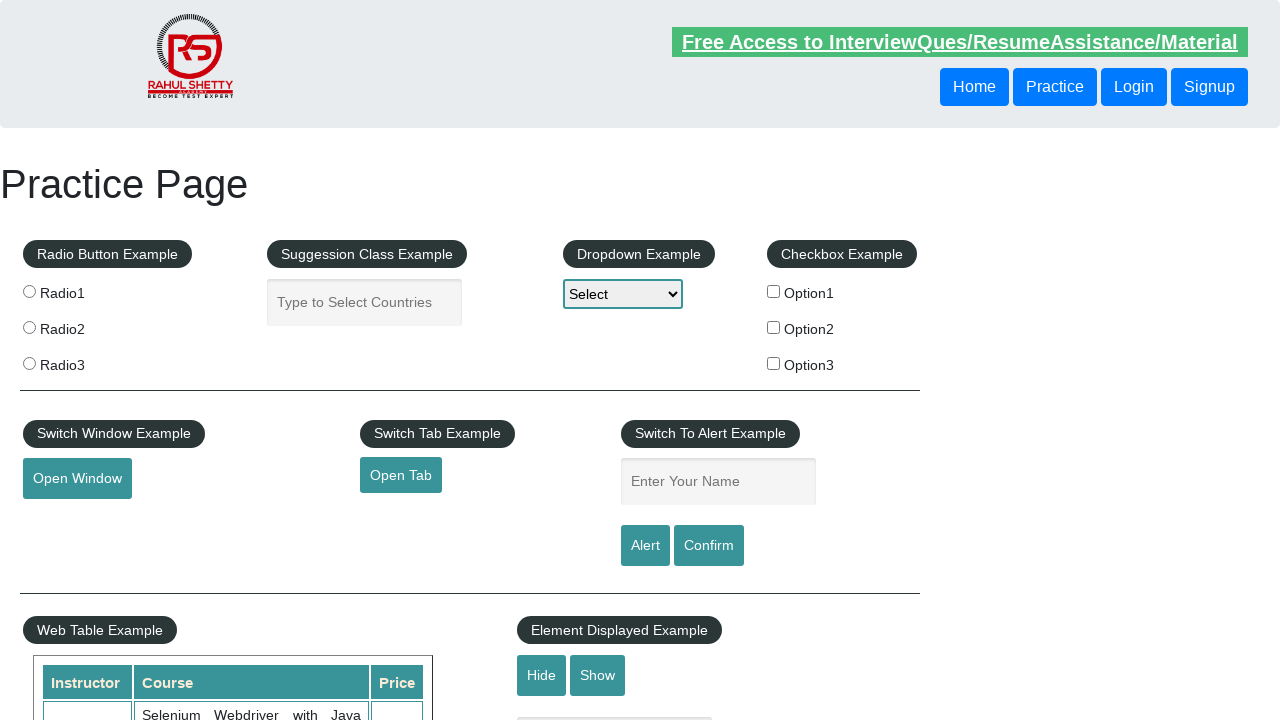

Clicked confirm button to trigger confirm dialog at (709, 546) on [id=confirmbtn]
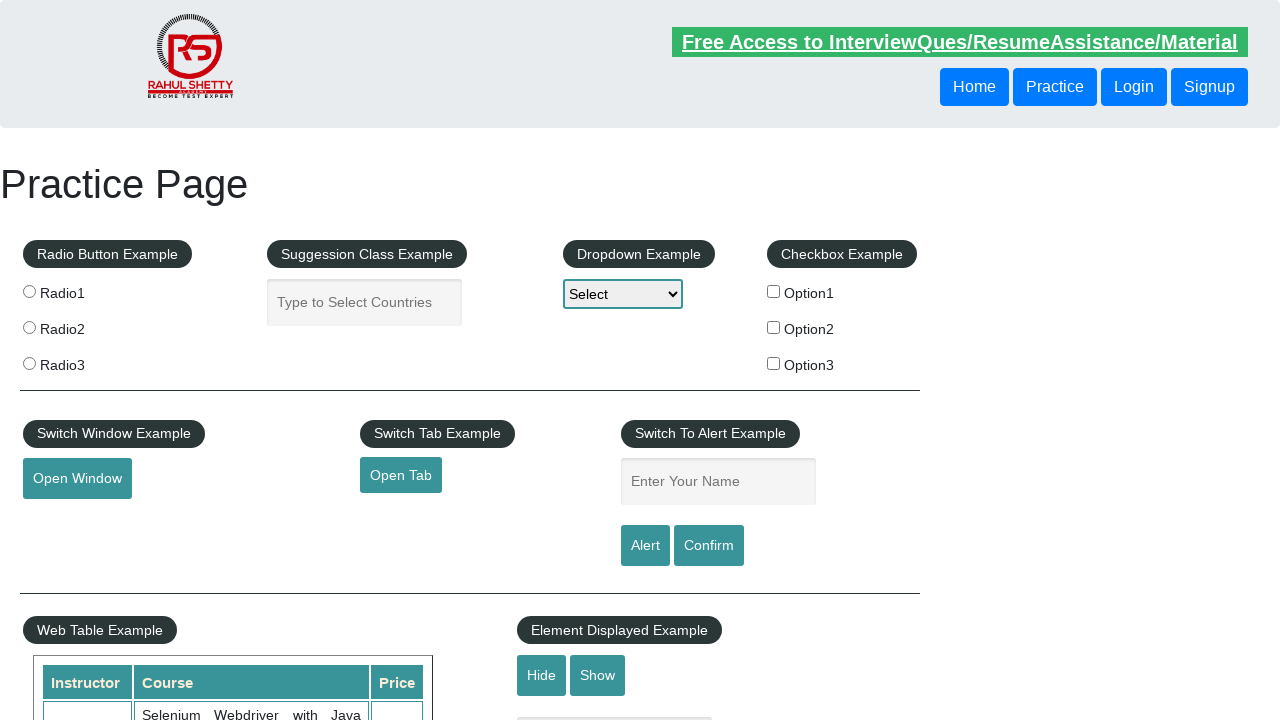

Waited for confirm dialog to be dismissed
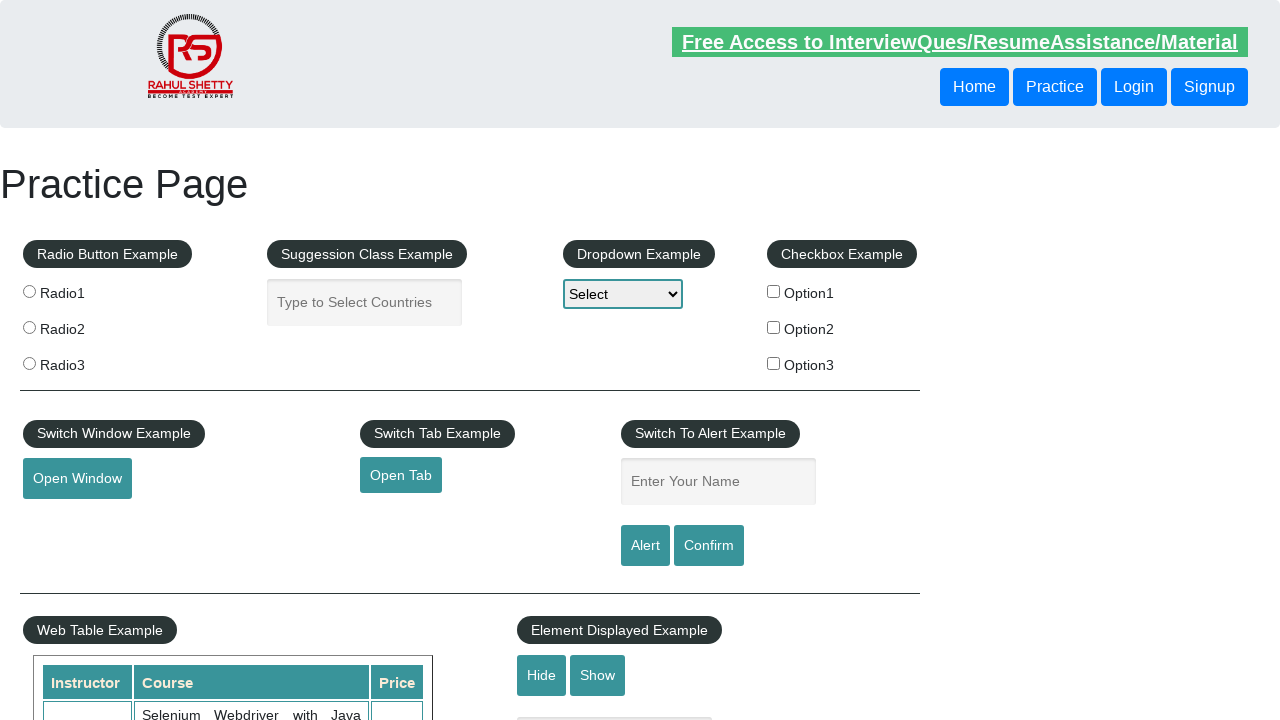

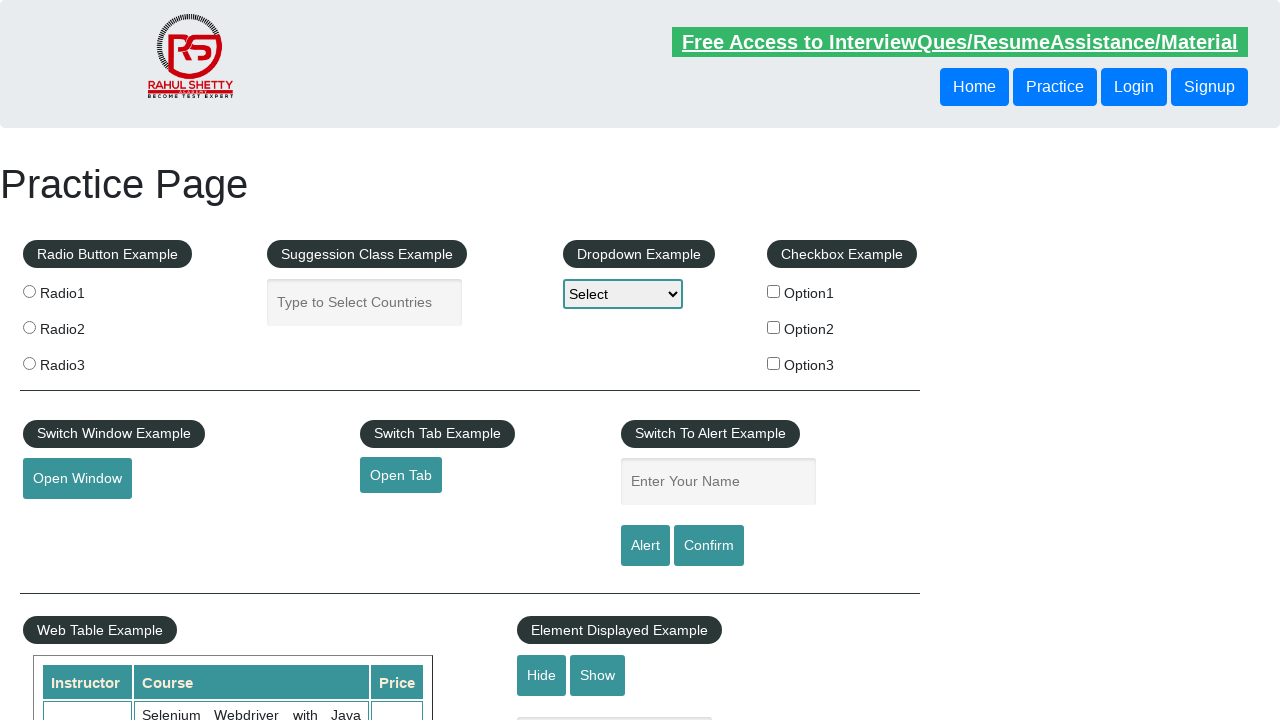